Tests division of two zeros (0 / 0) on a calculator

Starting URL: https://testpages.eviltester.com/styled/apps/calculator.html

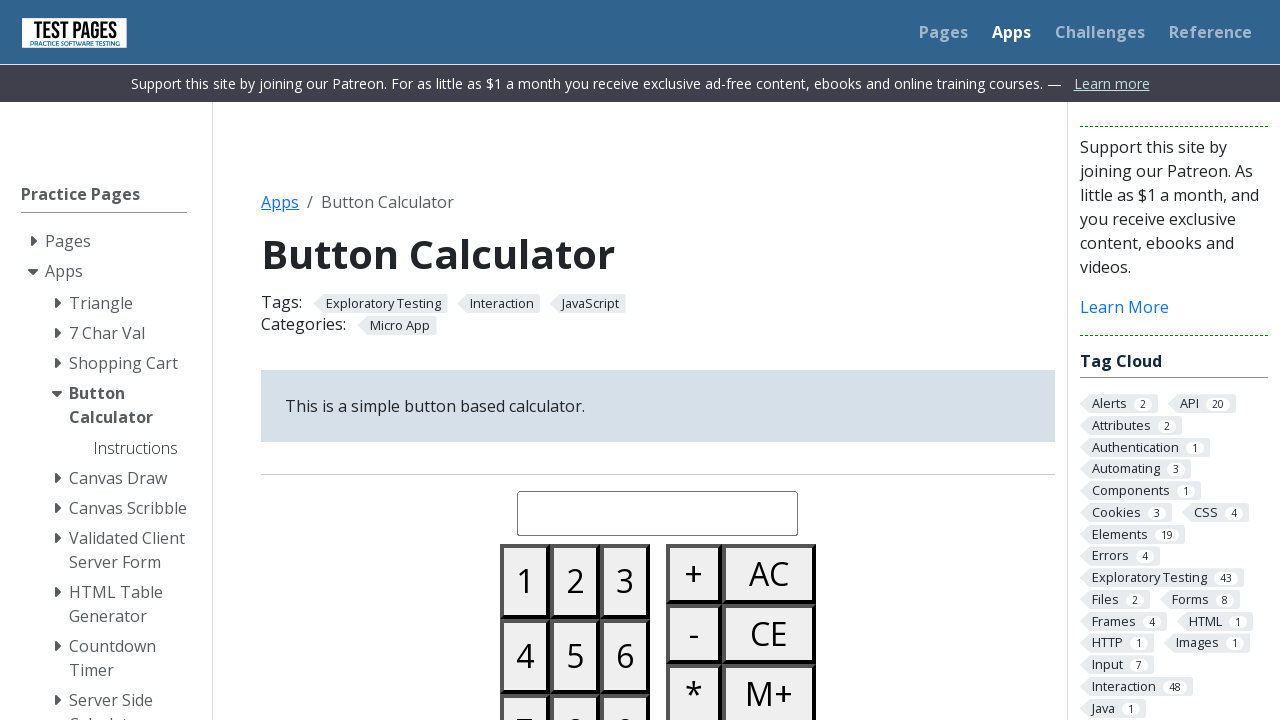

Navigated to calculator application
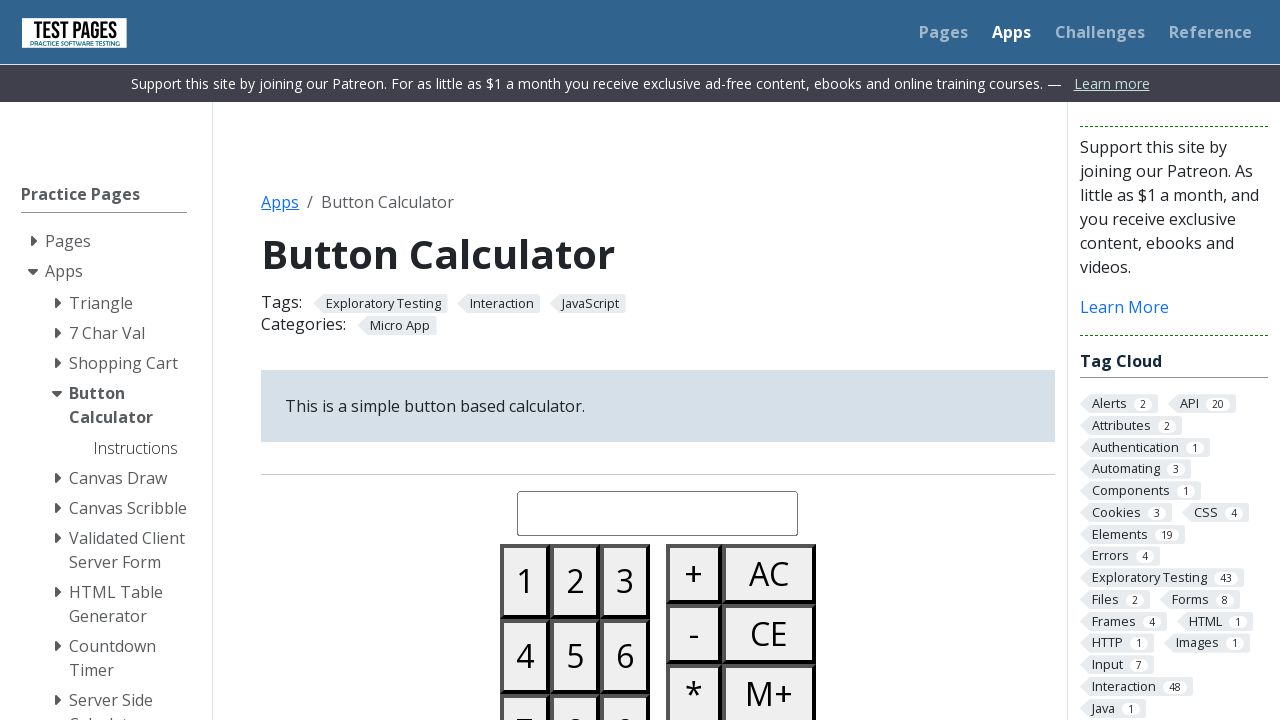

Clicked button 0 (first operand) at (525, 360) on #button00
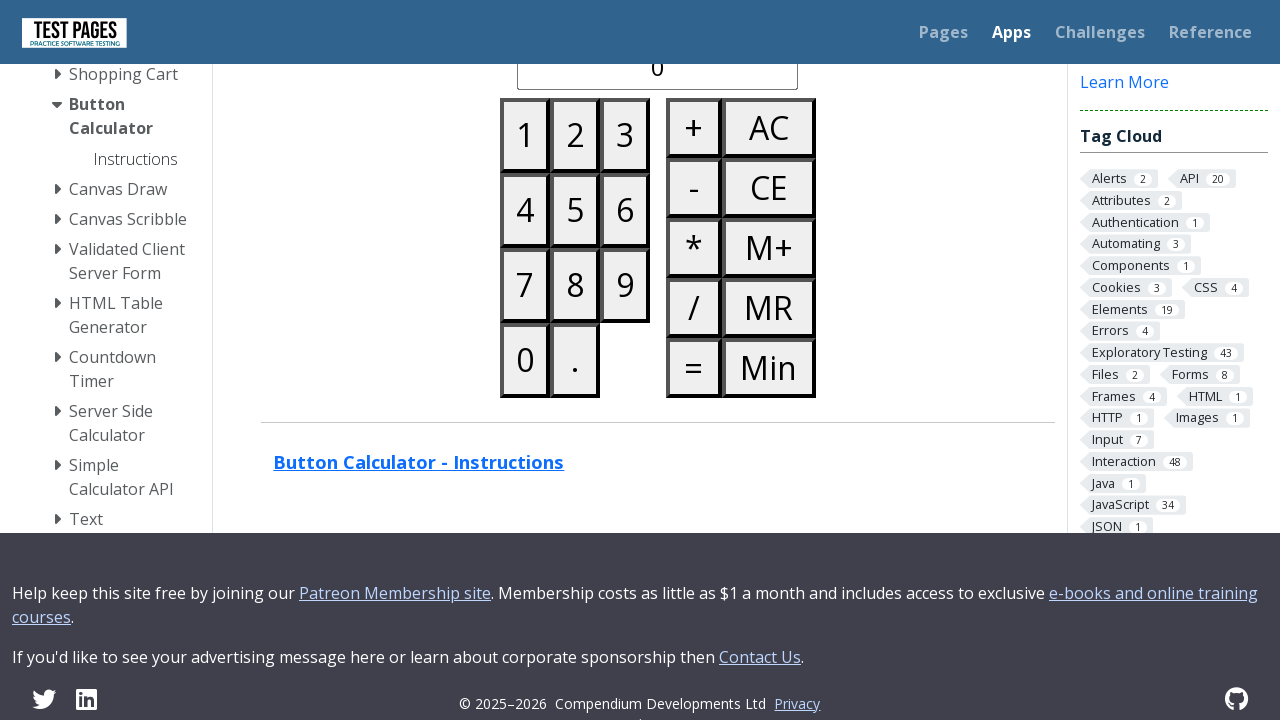

Clicked divide button at (694, 308) on #buttondivide
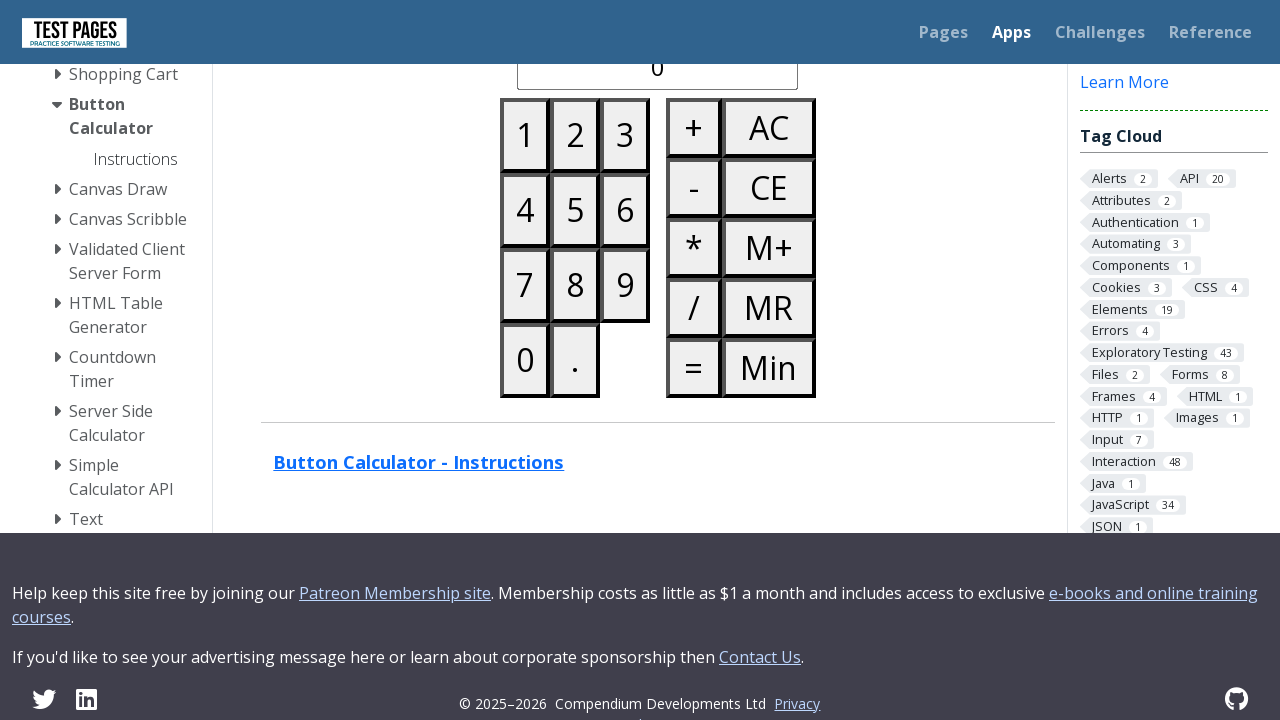

Clicked button 0 (second operand) at (525, 360) on #button00
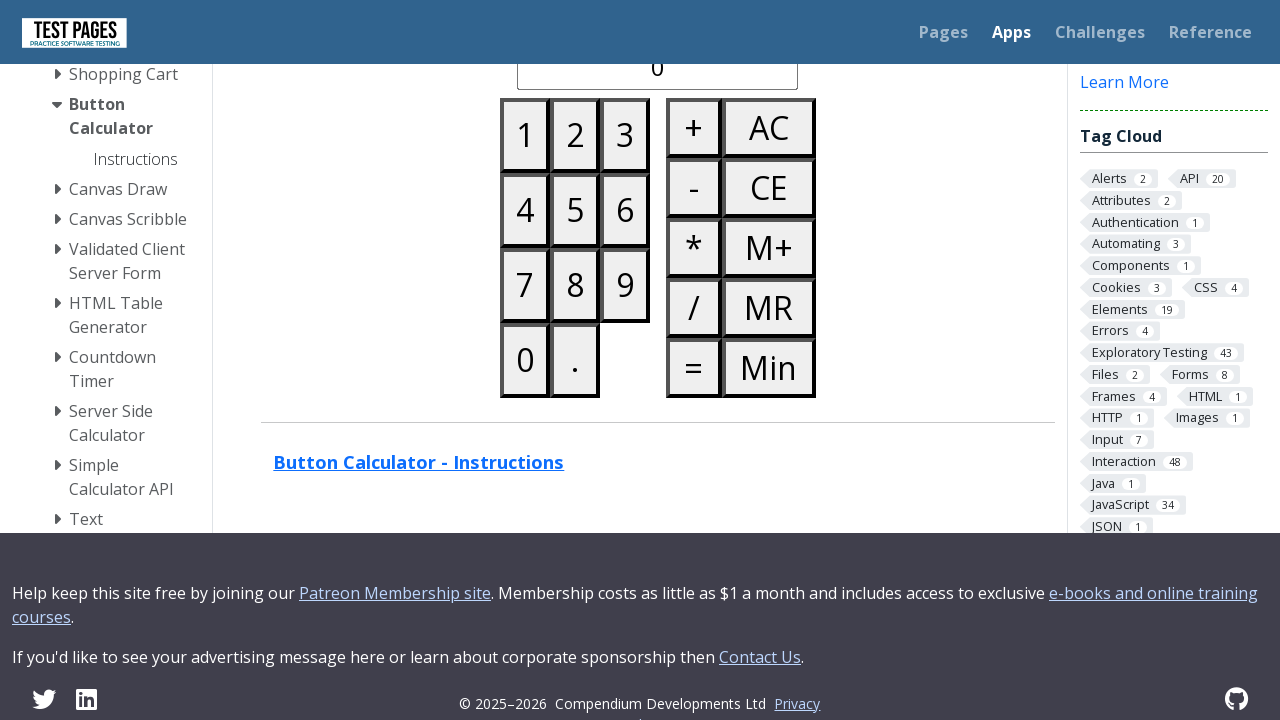

Clicked equals button to calculate 0 / 0 at (694, 368) on #buttonequals
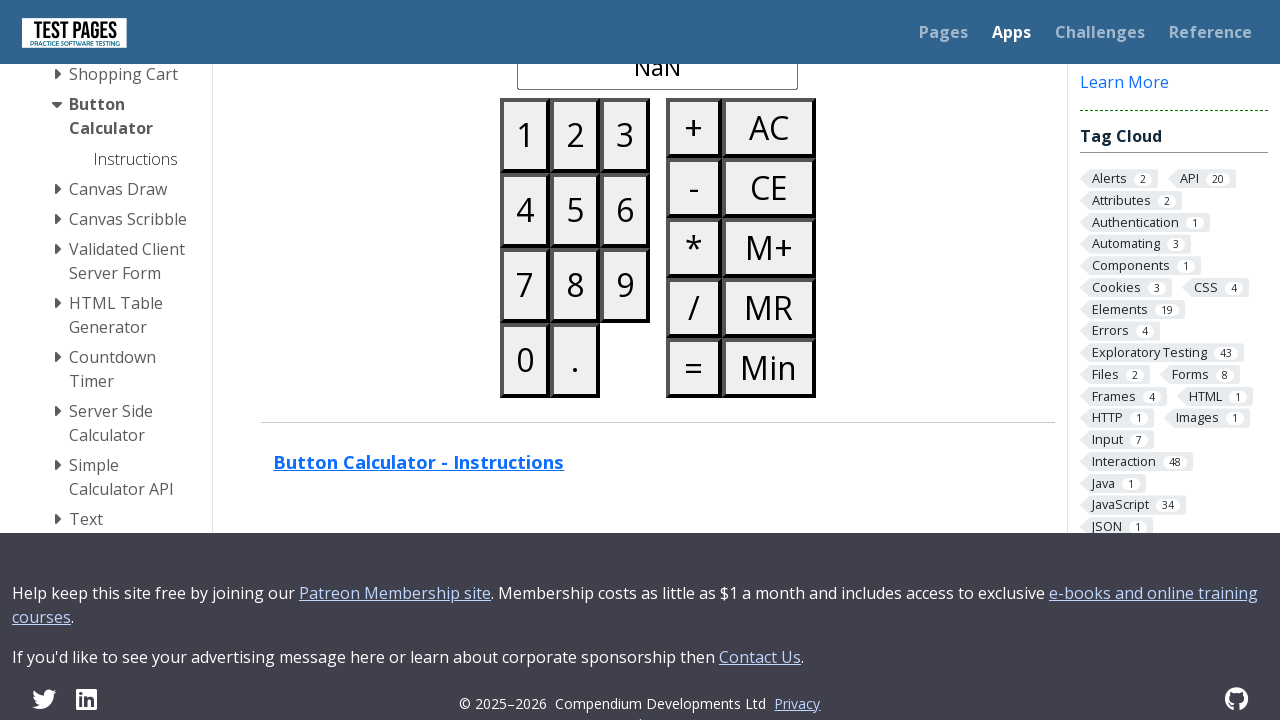

Retrieved result from display: NaN
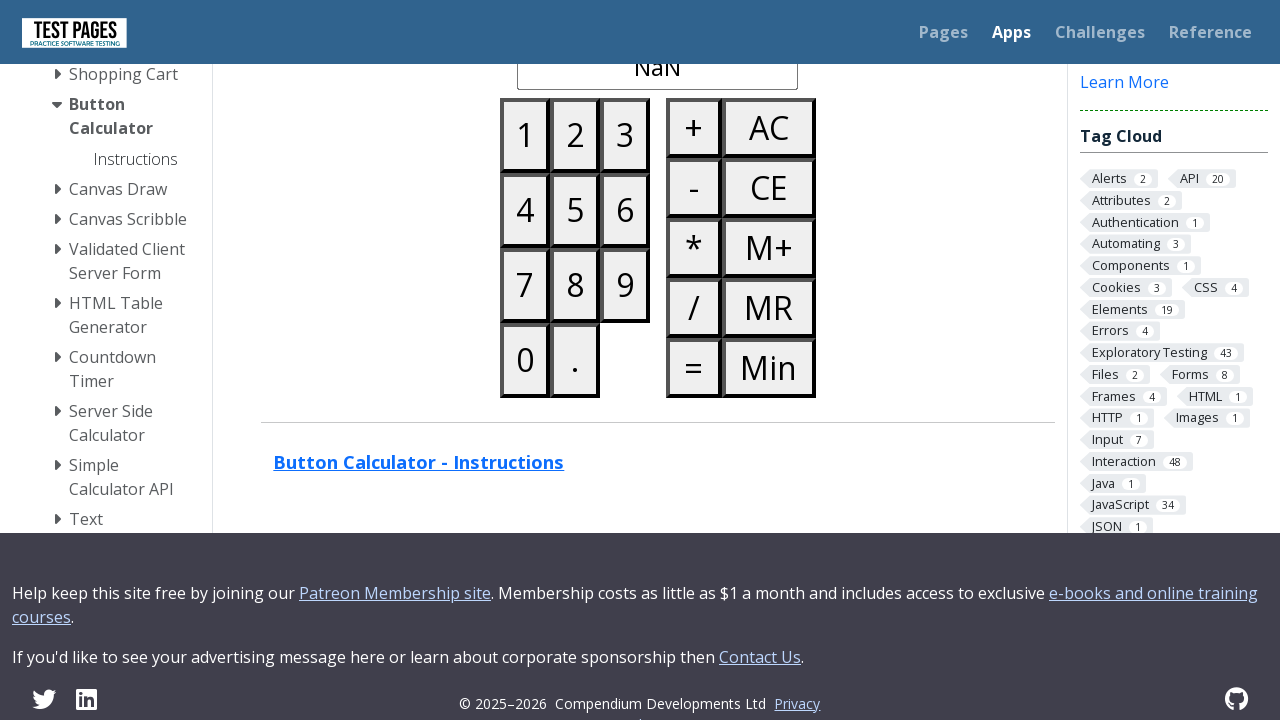

Verified that 0 / 0 equals NaN (undefined)
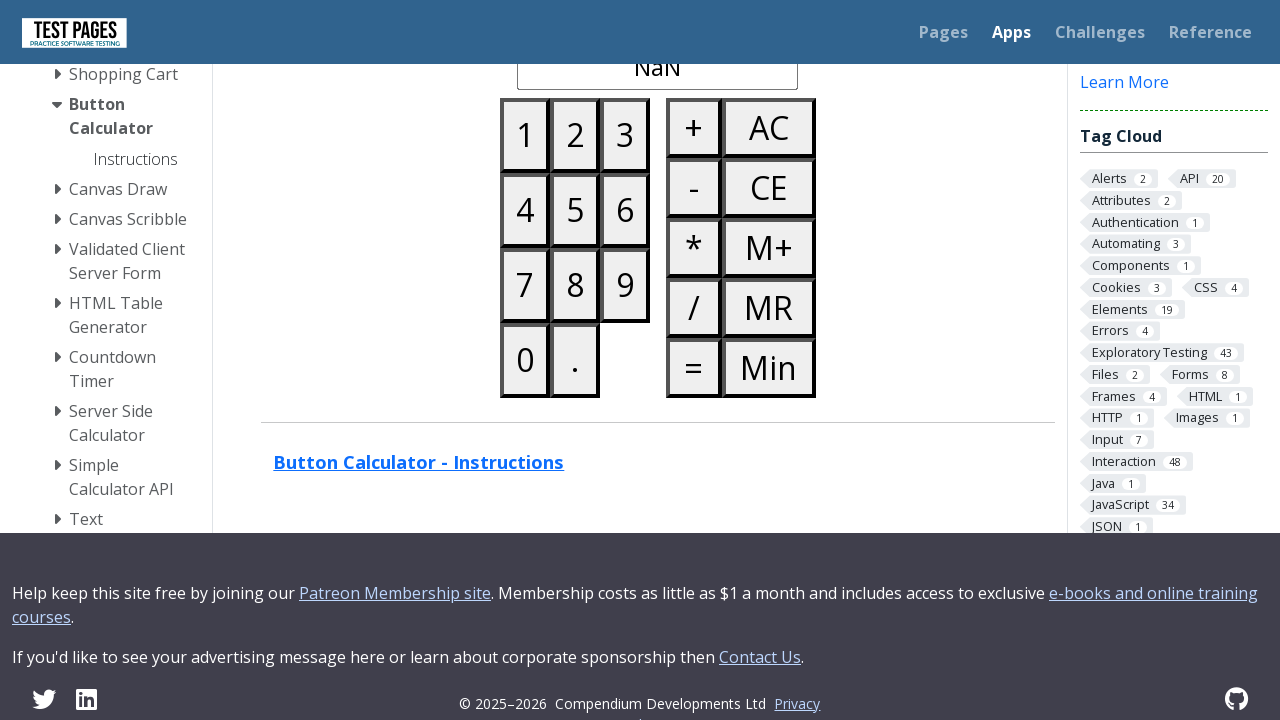

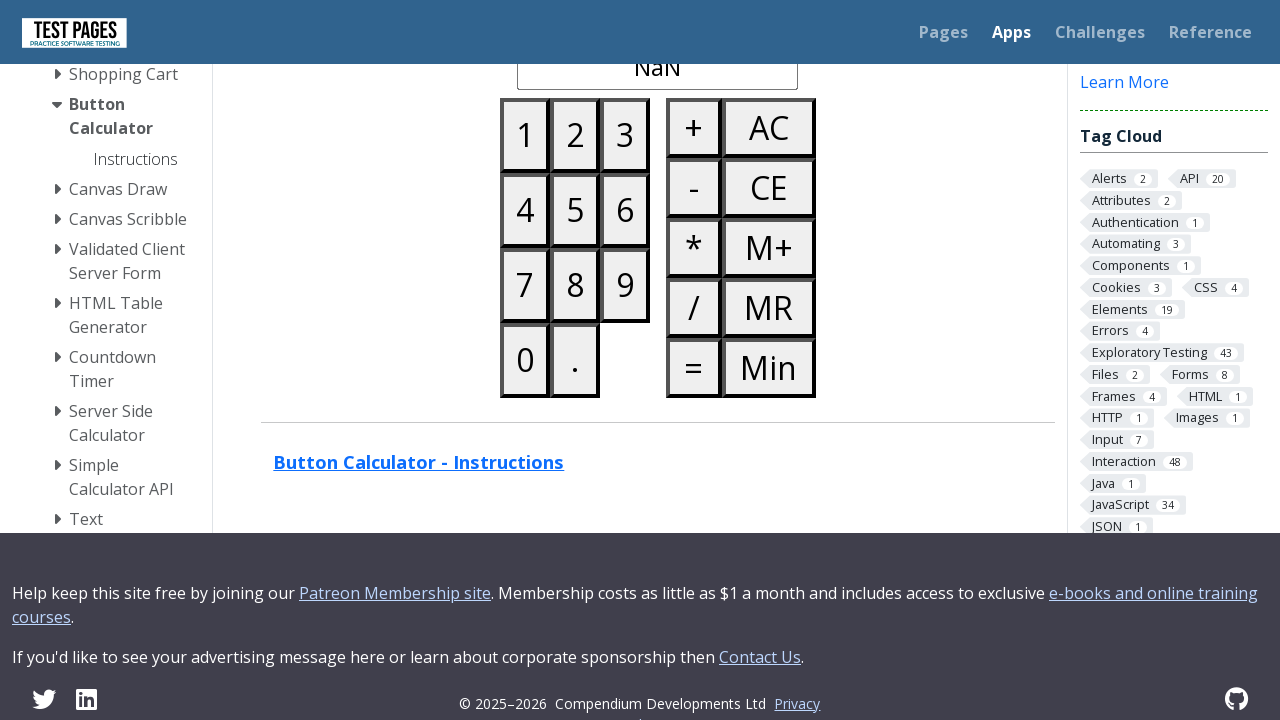